Tests that clicking All filter displays all todo items regardless of completion status.

Starting URL: https://demo.playwright.dev/todomvc

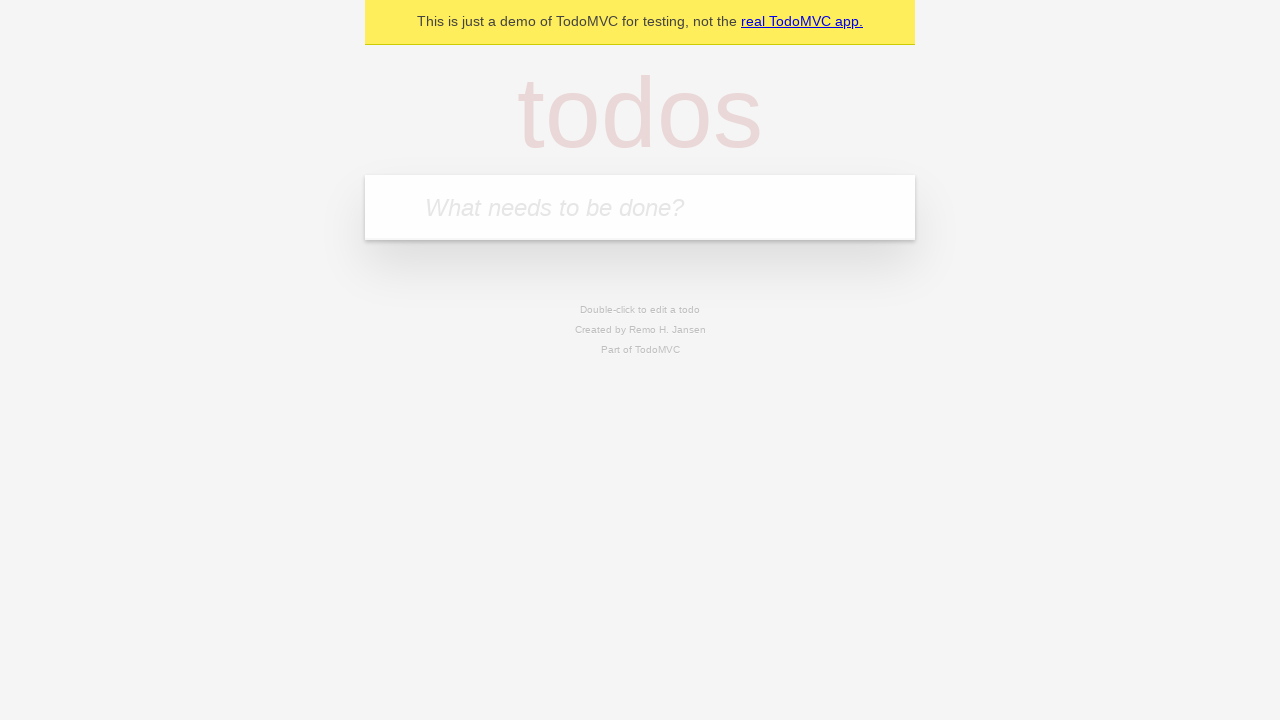

Filled todo input with 'test 01' on internal:attr=[placeholder="What needs to be done?"i]
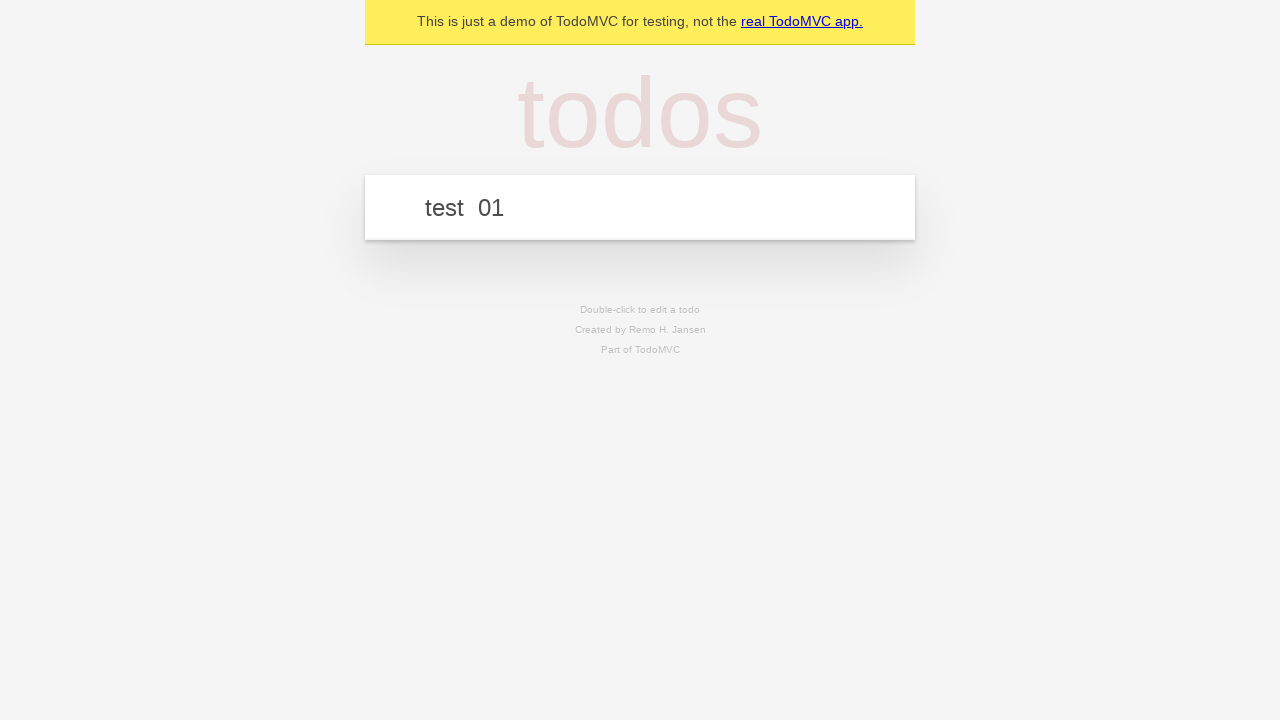

Pressed Enter to create first todo on internal:attr=[placeholder="What needs to be done?"i]
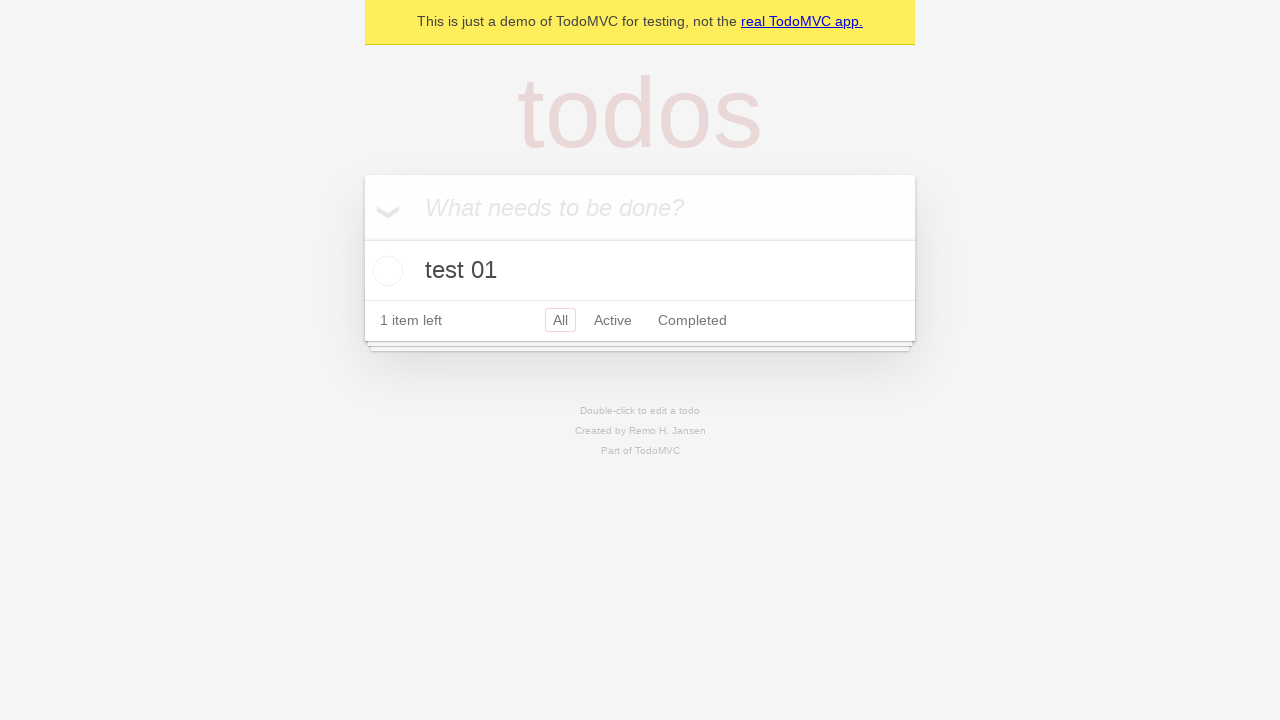

Filled todo input with 'test 02' on internal:attr=[placeholder="What needs to be done?"i]
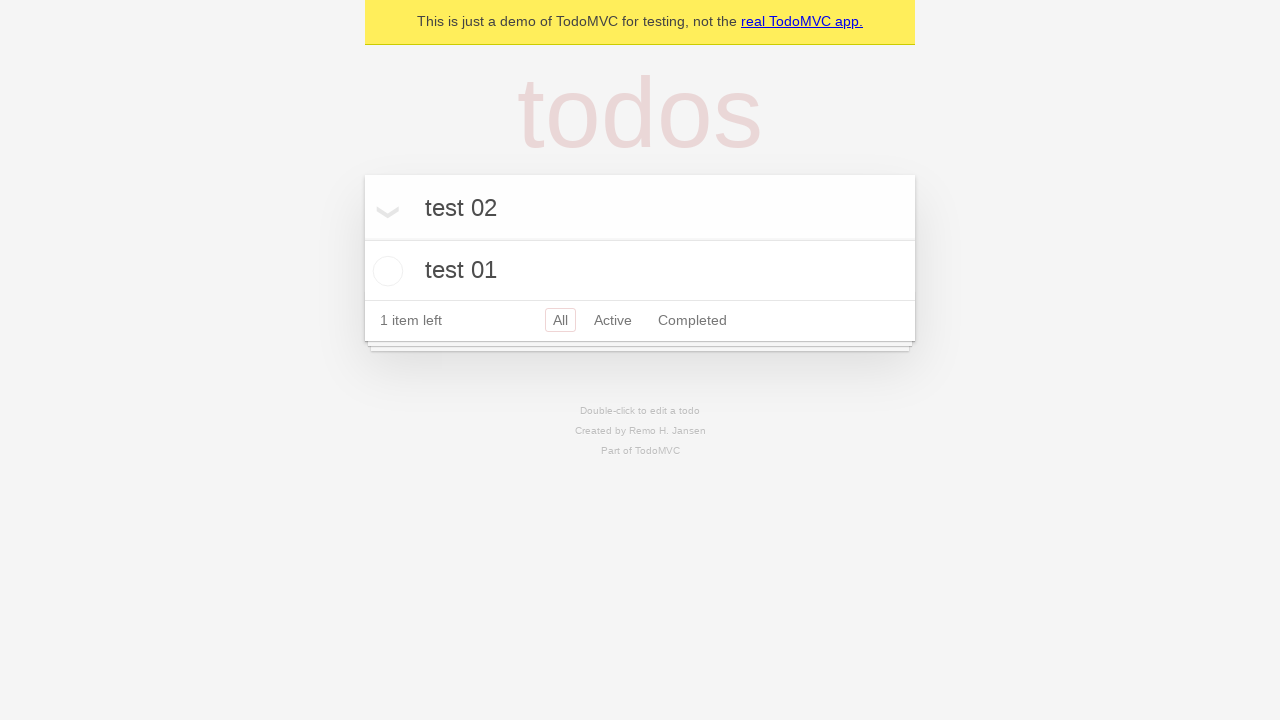

Pressed Enter to create second todo on internal:attr=[placeholder="What needs to be done?"i]
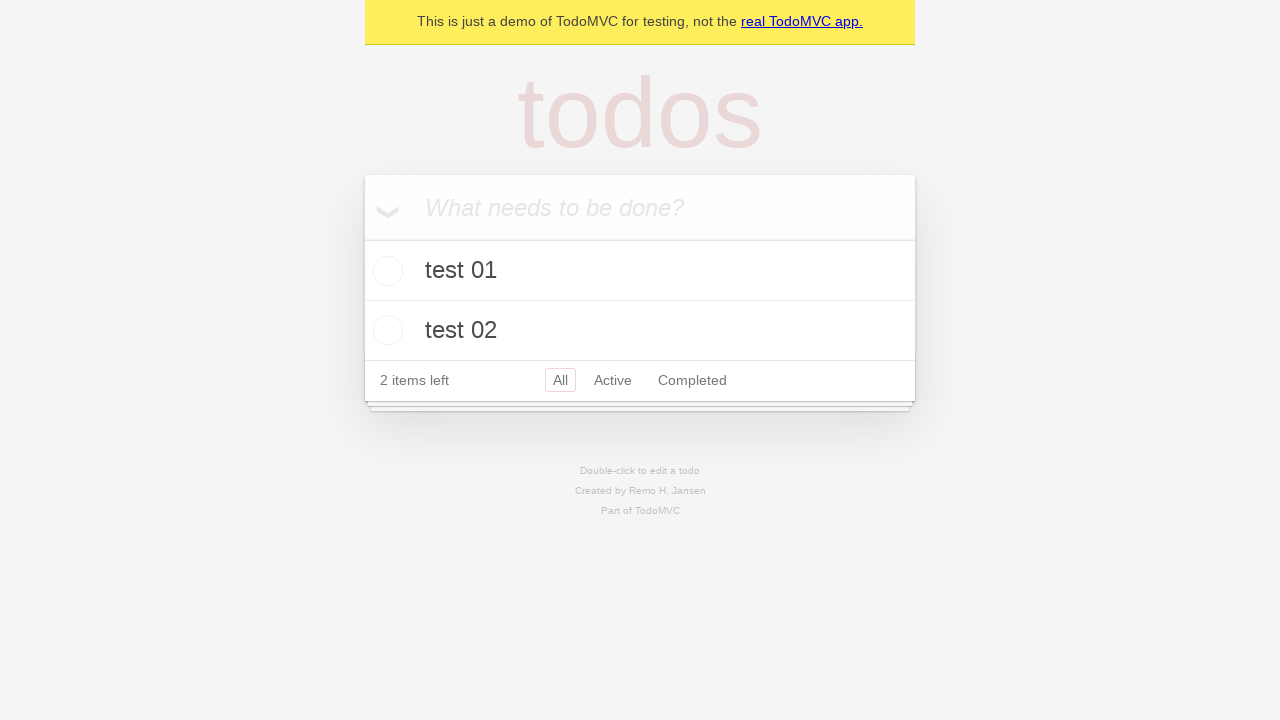

Filled todo input with 'test 03' on internal:attr=[placeholder="What needs to be done?"i]
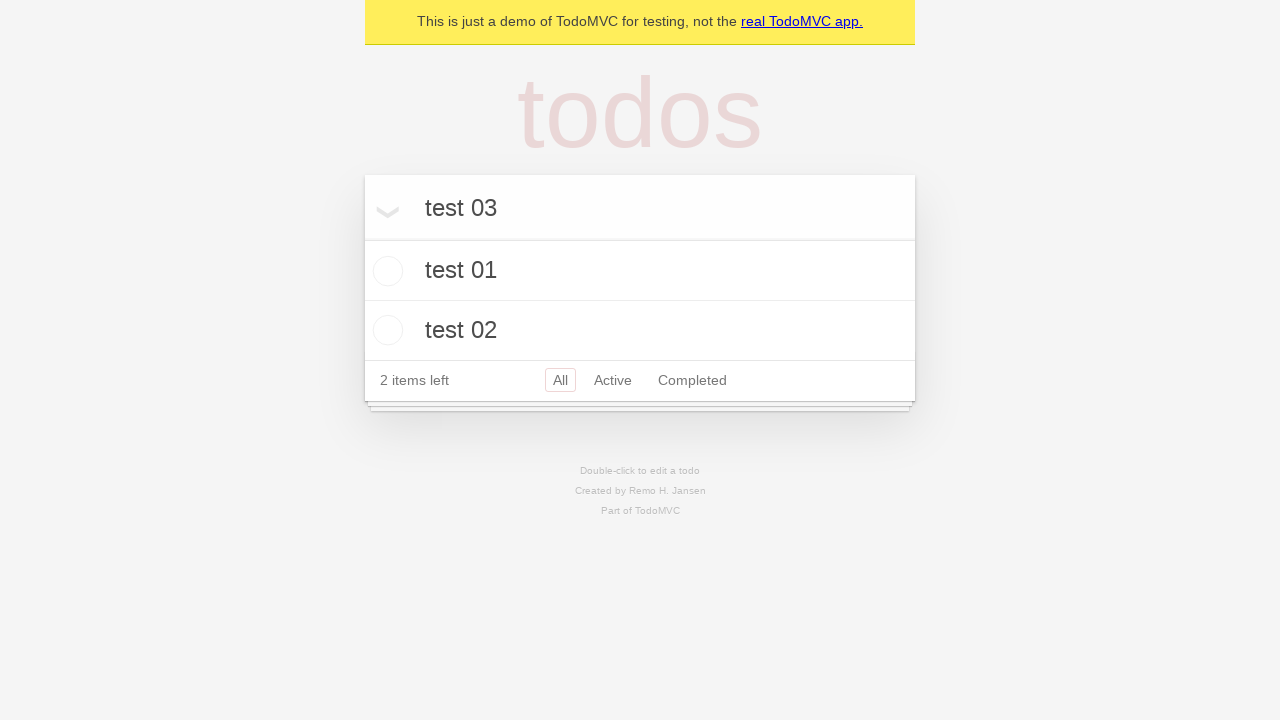

Pressed Enter to create third todo on internal:attr=[placeholder="What needs to be done?"i]
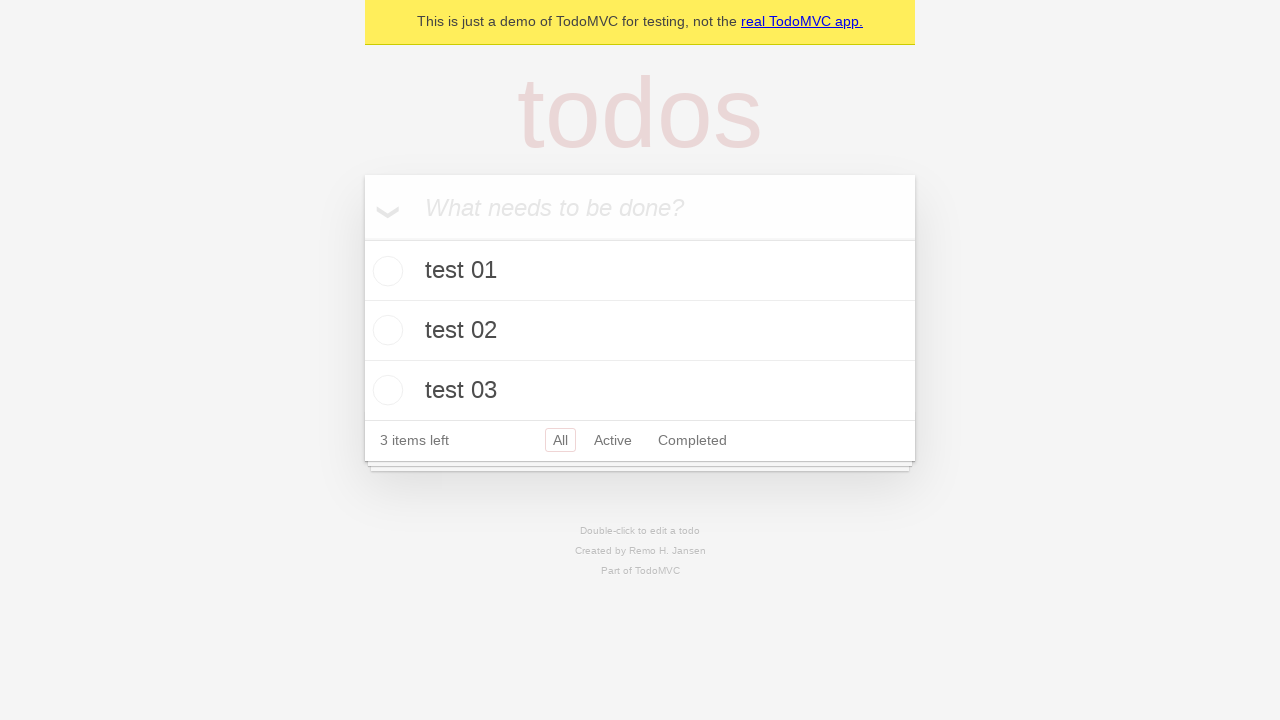

Checked the second todo item at (385, 330) on internal:testid=[data-testid="todo-item"s] >> nth=1 >> internal:role=checkbox
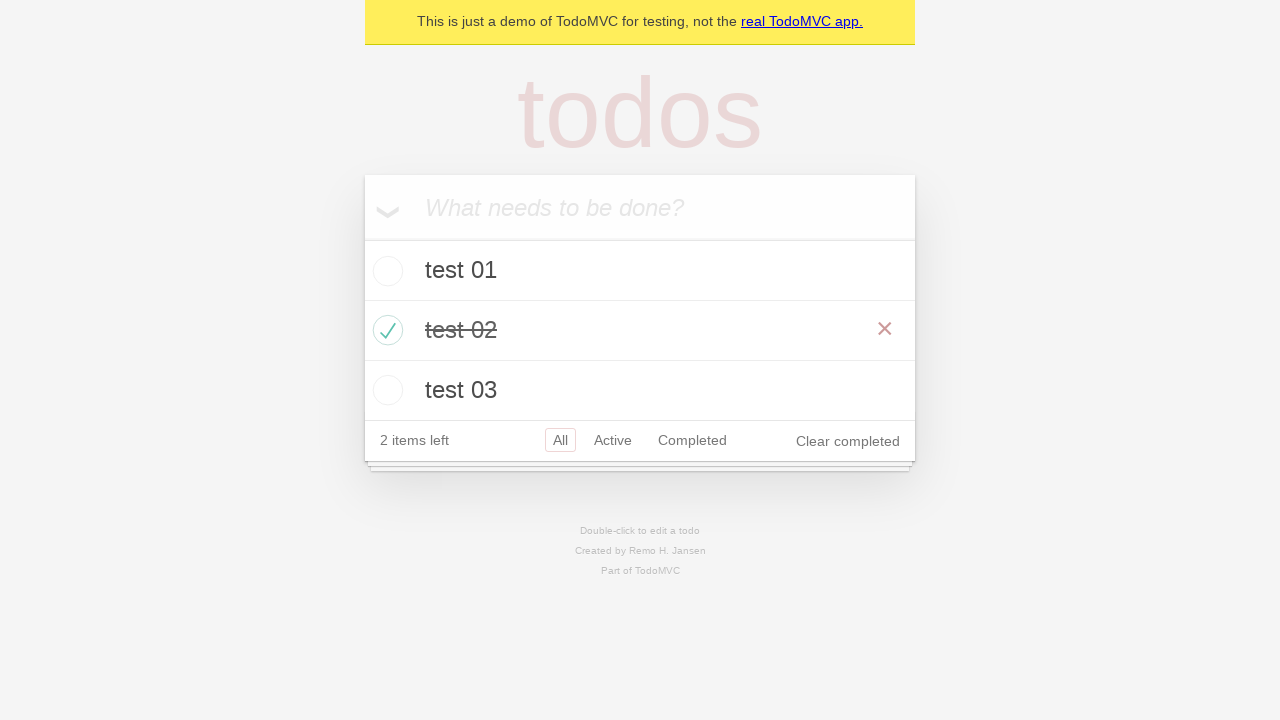

Clicked Active filter at (613, 440) on internal:role=link[name="Active"i]
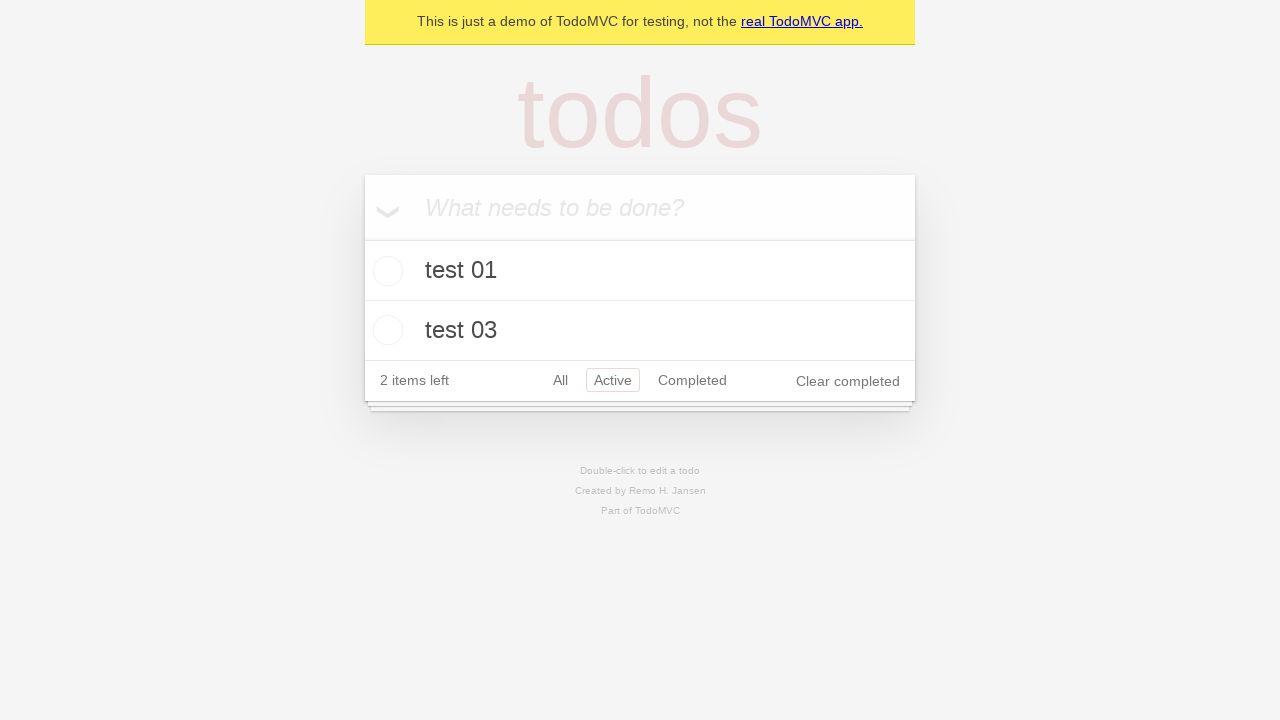

Clicked Completed filter at (692, 380) on internal:role=link[name="Completed"i]
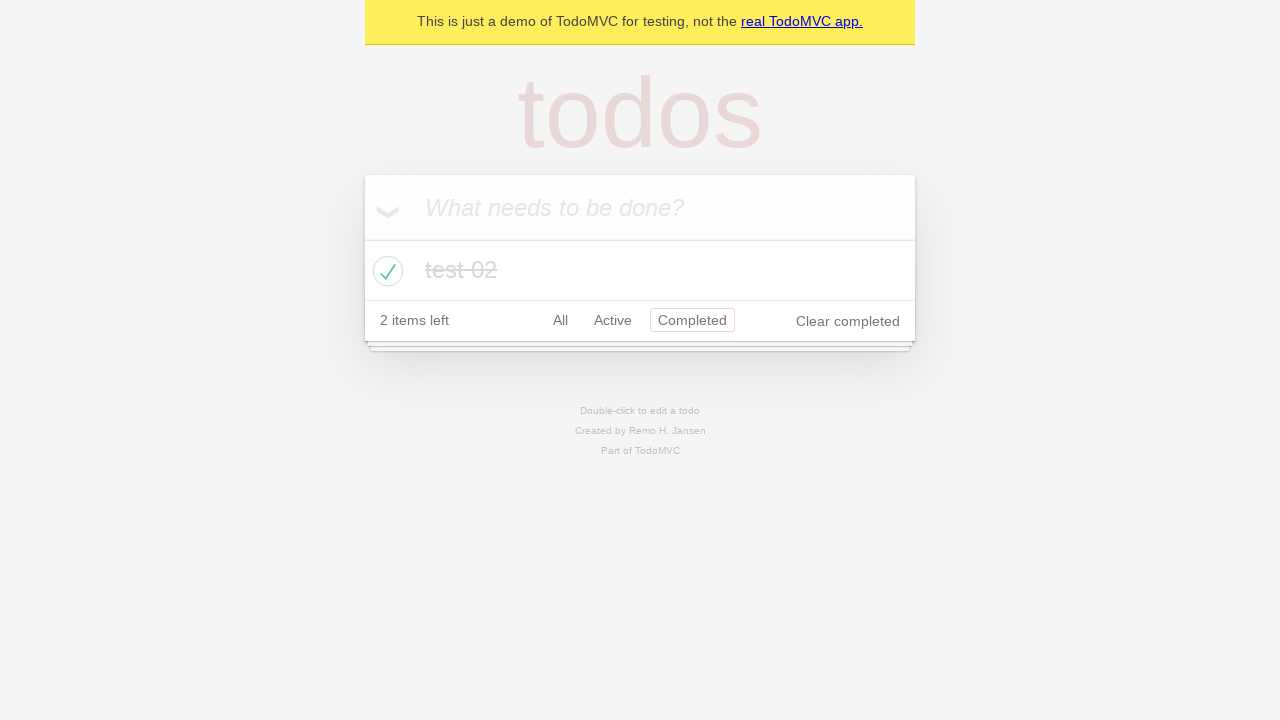

Clicked All filter to display all items at (560, 320) on internal:role=link[name="All"i]
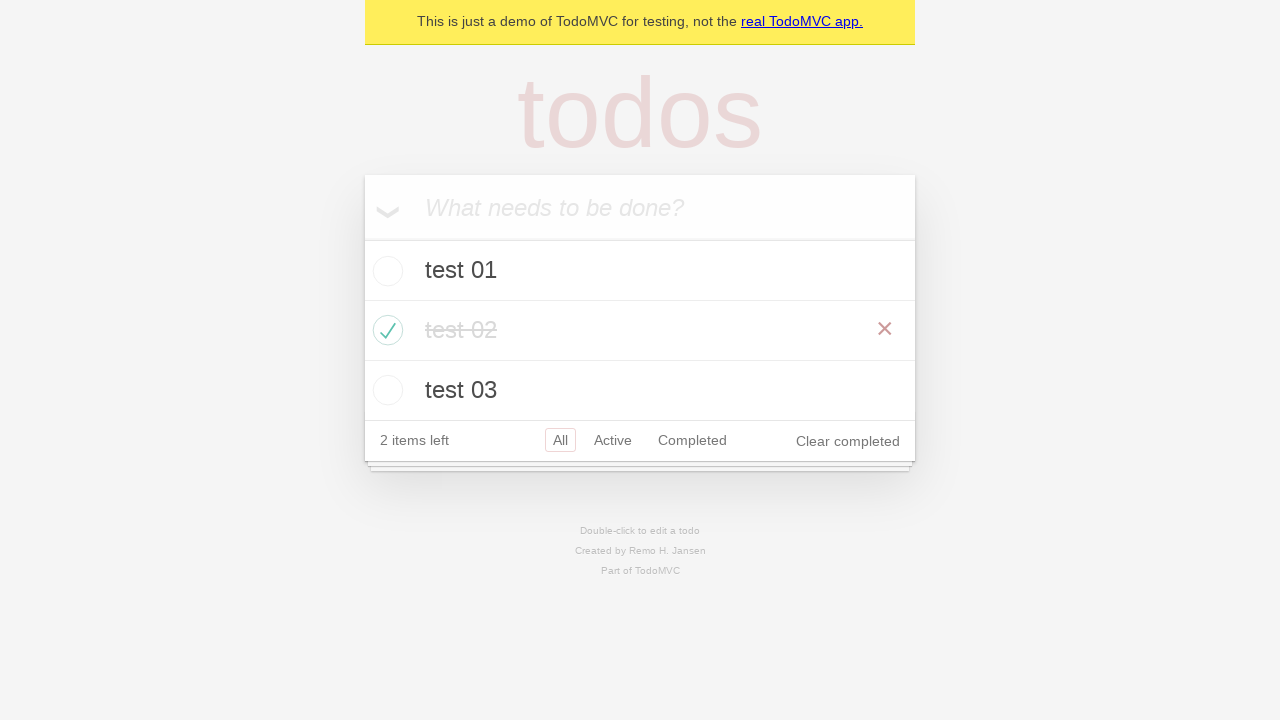

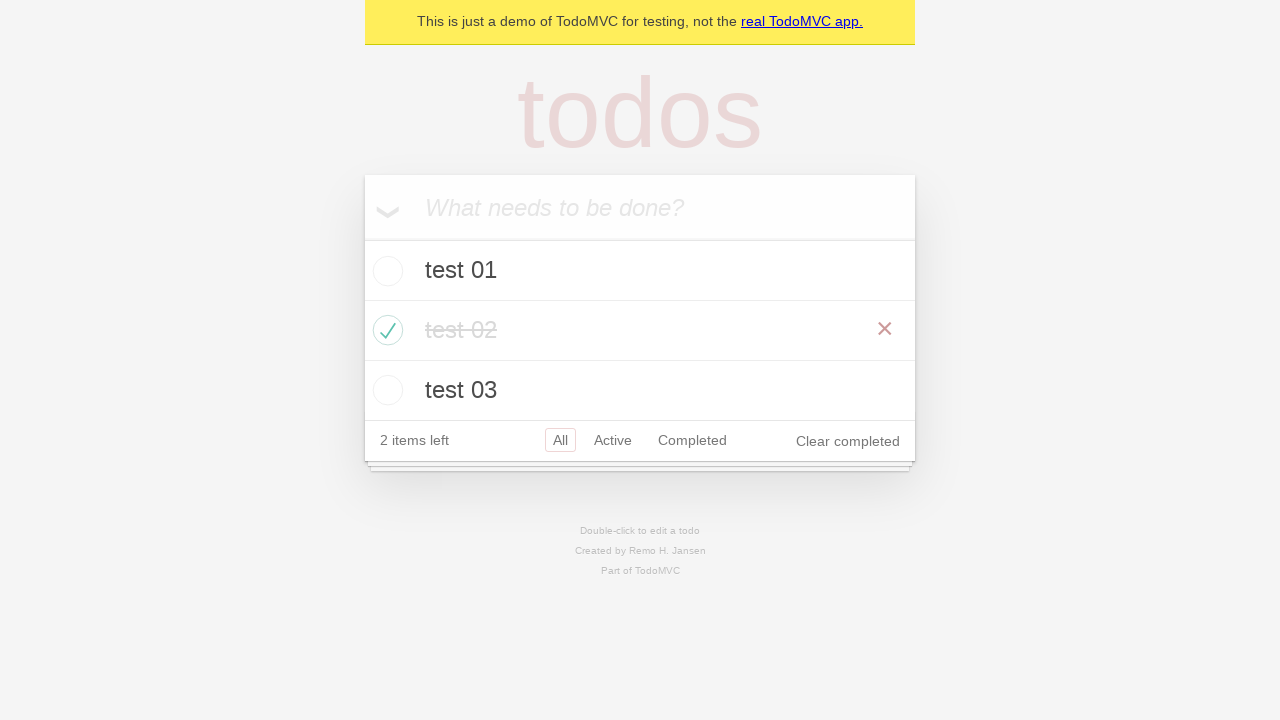